Tests radio button functionality by clicking the "Impressive" radio button option and verifying its selection state

Starting URL: https://demoqa.com/radio-button

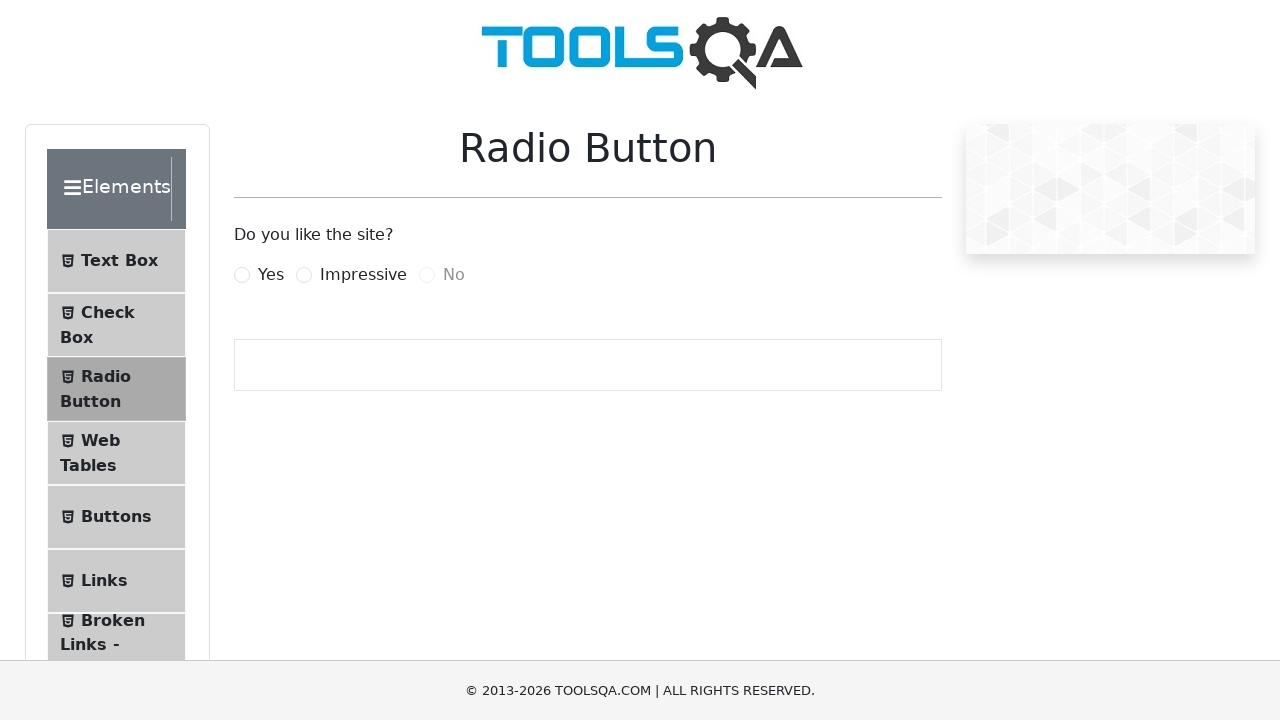

Clicked the 'Impressive' radio button option at (304, 275) on (//input[@type='radio'])[2]
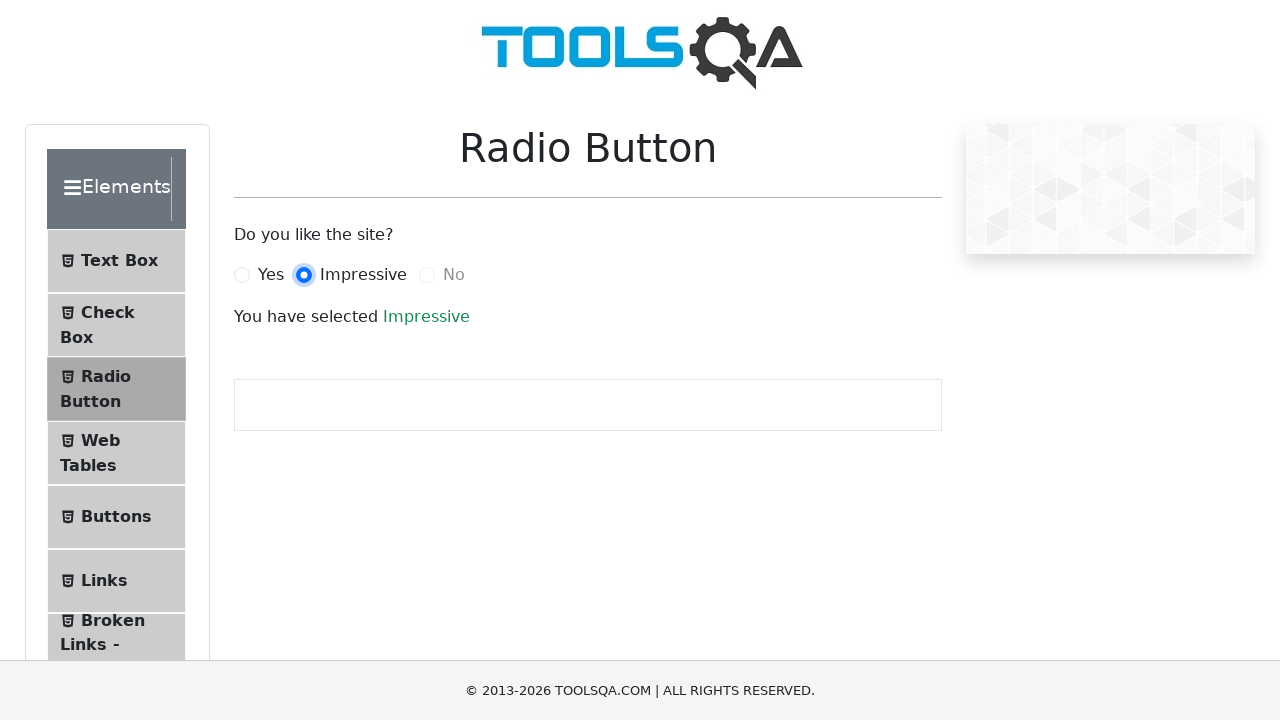

Checked if 'Impressive' radio button is selected
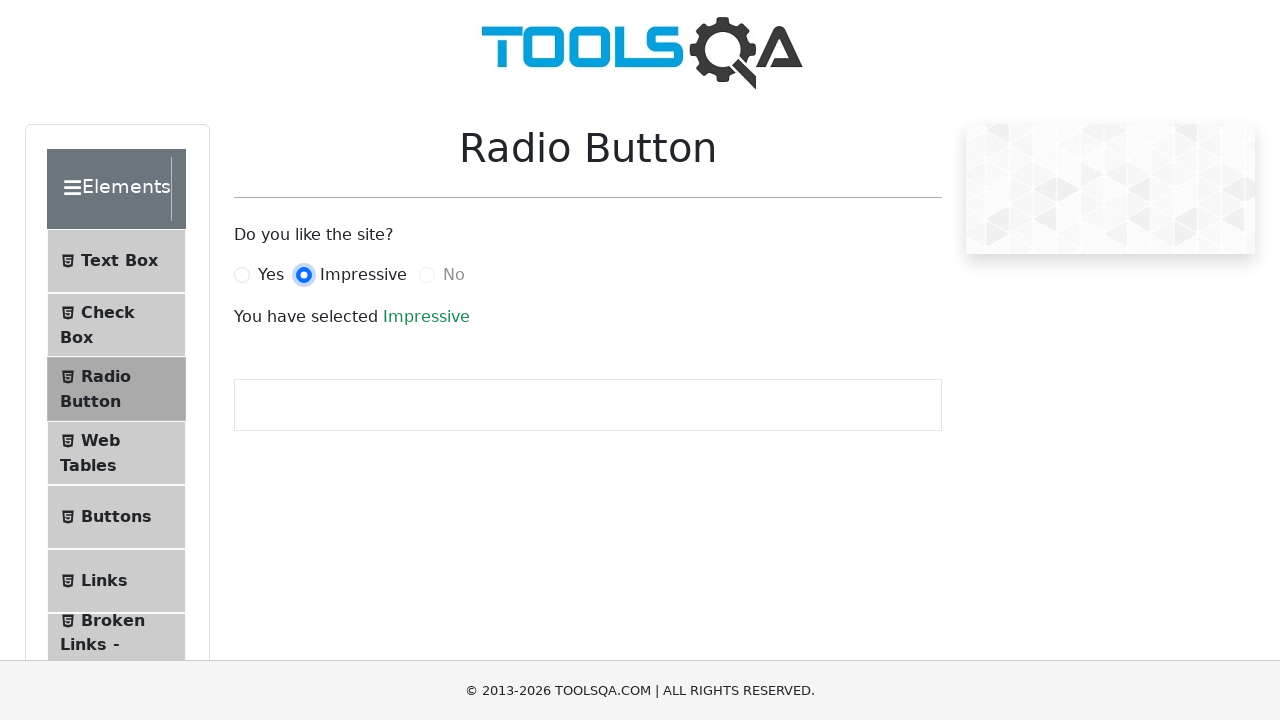

Verified that 'Impressive' radio button is selected
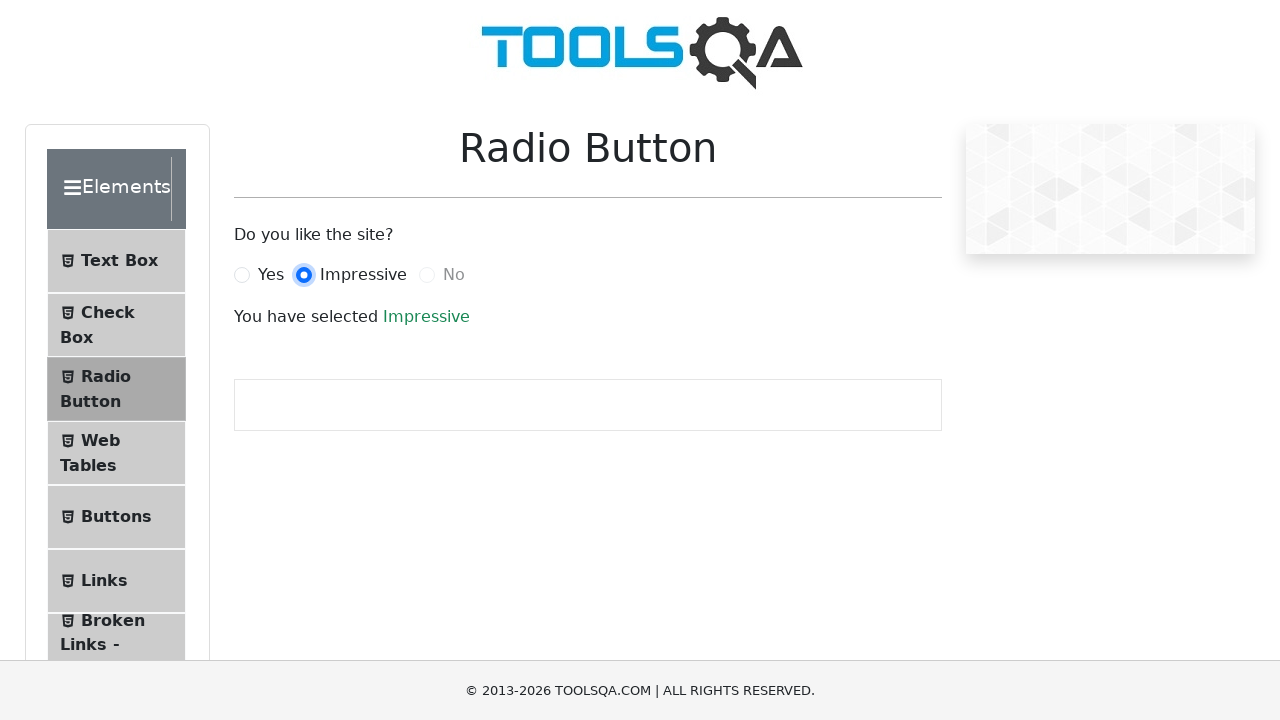

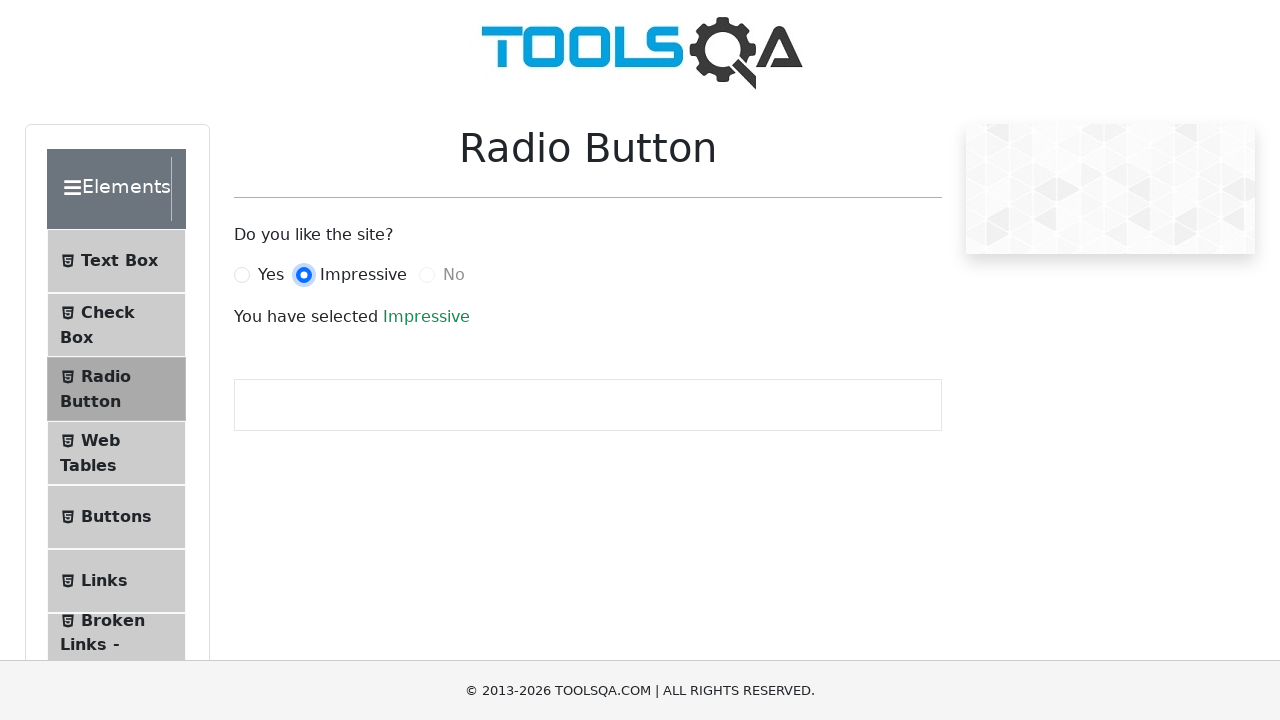